Tests Home Depot website navigation by clicking the "Shop All" button and hovering over the "Shop By Department" menu element to reveal department options.

Starting URL: https://www.homedepot.com/

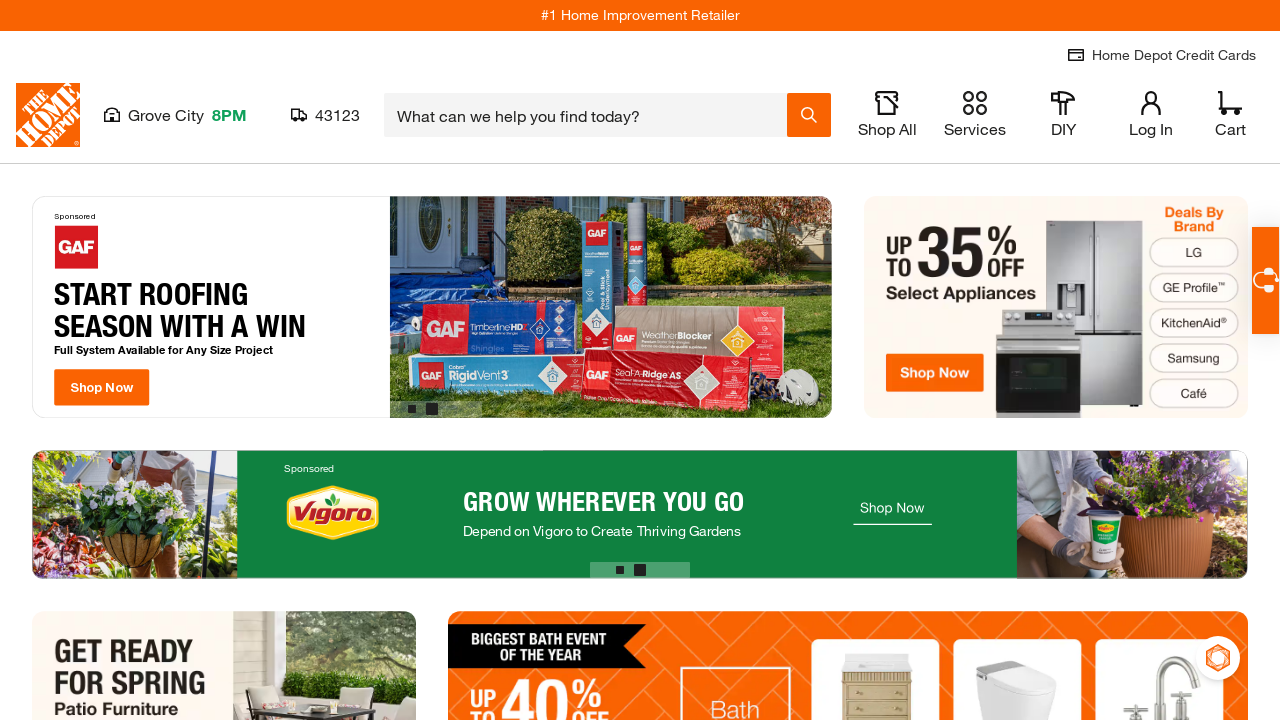

Clicked 'Shop All' button at (887, 129) on xpath=//p[text()='Shop All']
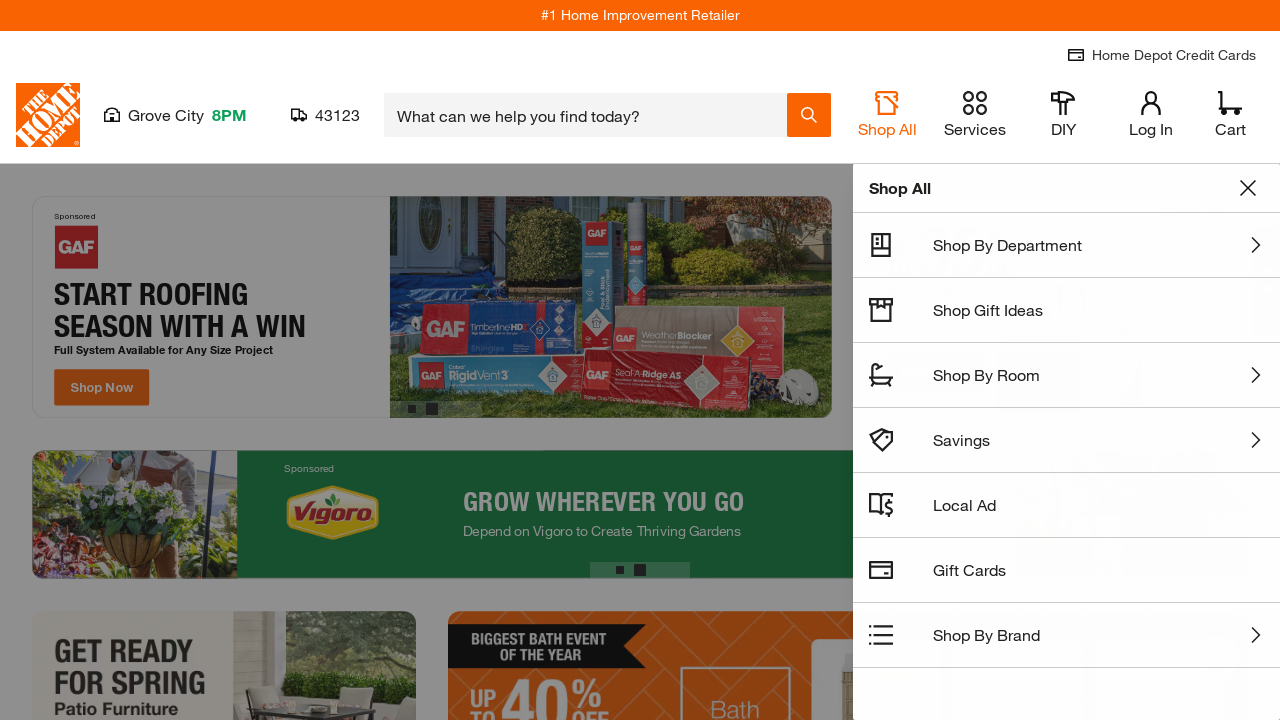

Hovered over 'Shop By Department' menu element at (1008, 244) on xpath=//span[text()='Shop By Department']
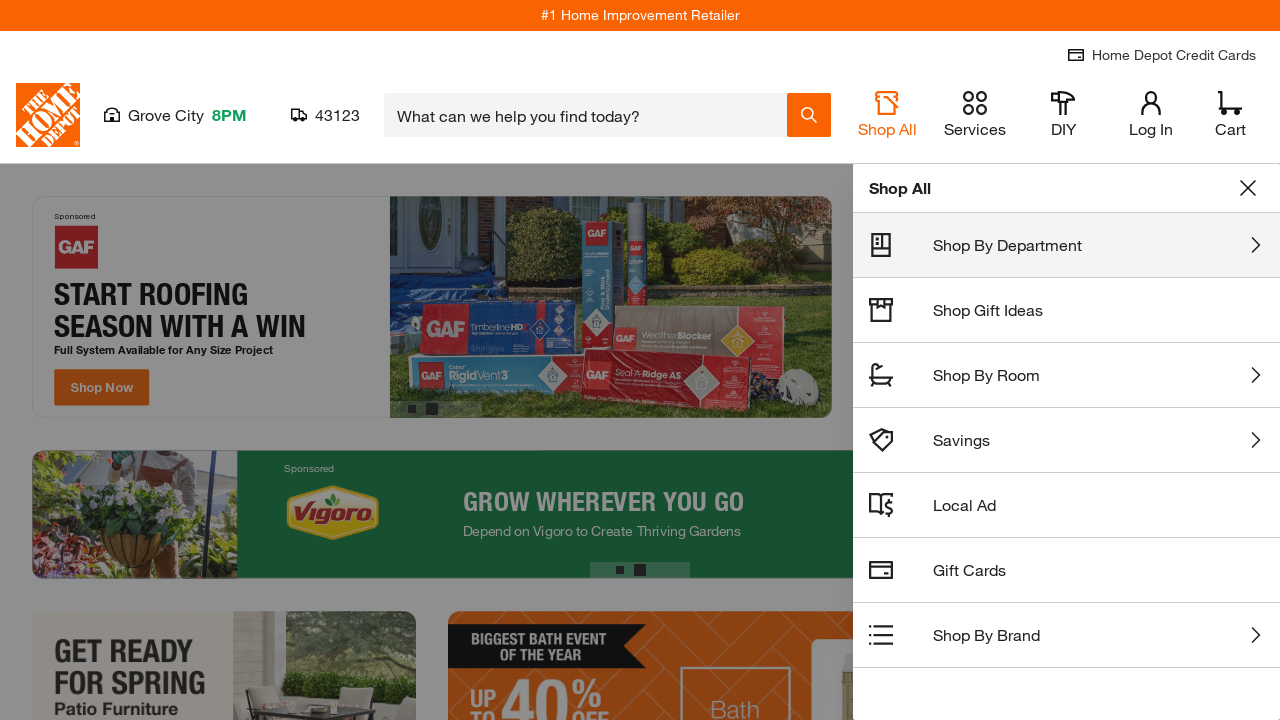

Waited 1 second for hover effect to complete
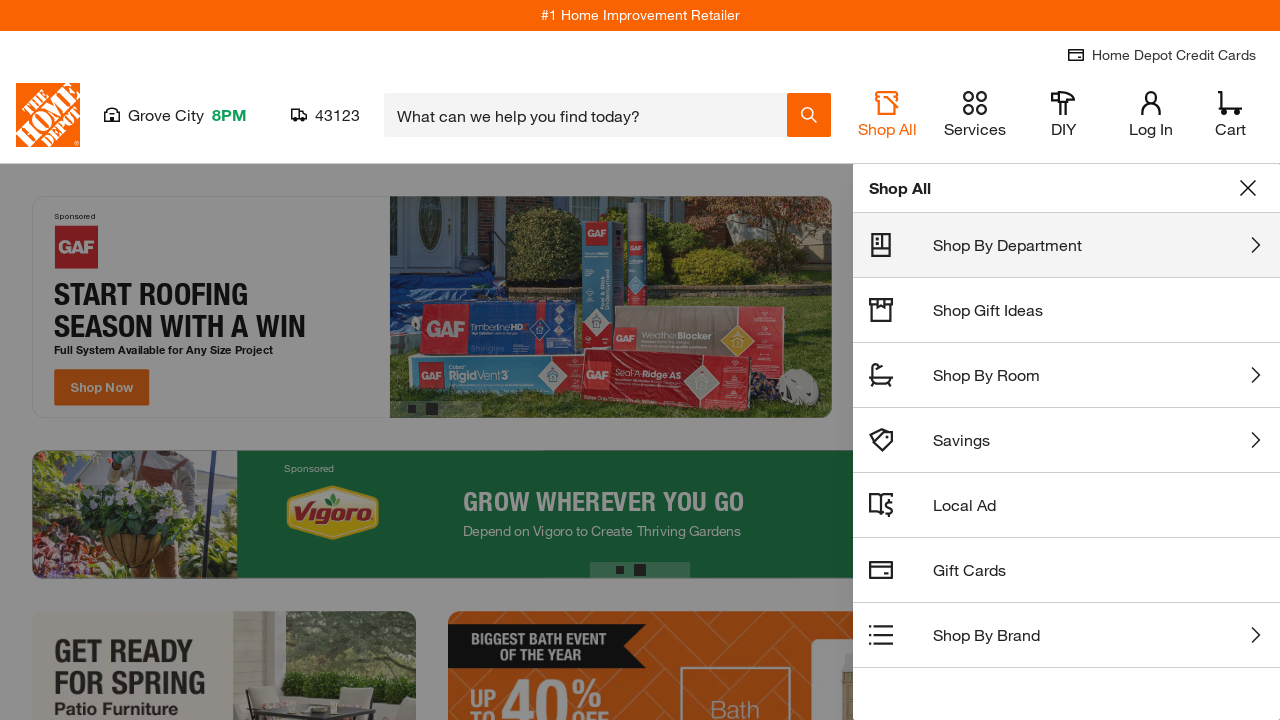

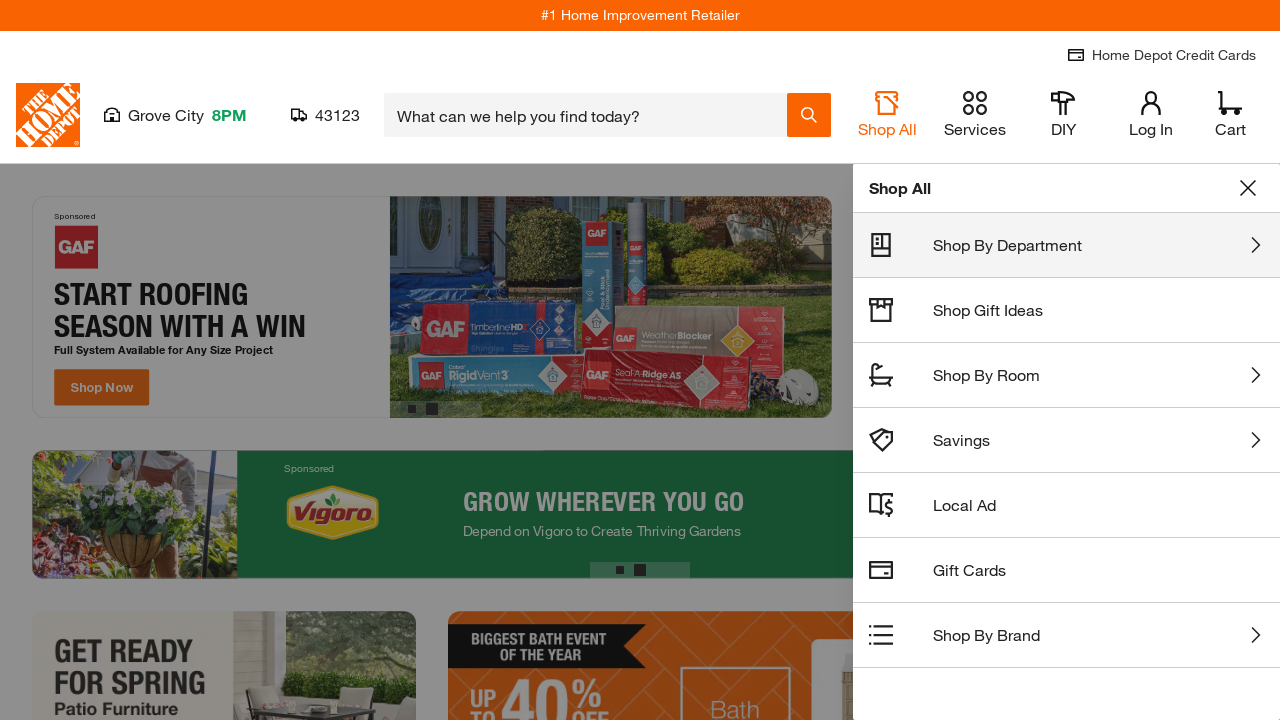